Navigates to the homepage, clicks on the "Медиатека" menu item, and verifies that a folder named "Благовестие" exists on the resulting page.

Starting URL: https://propovednik.com/

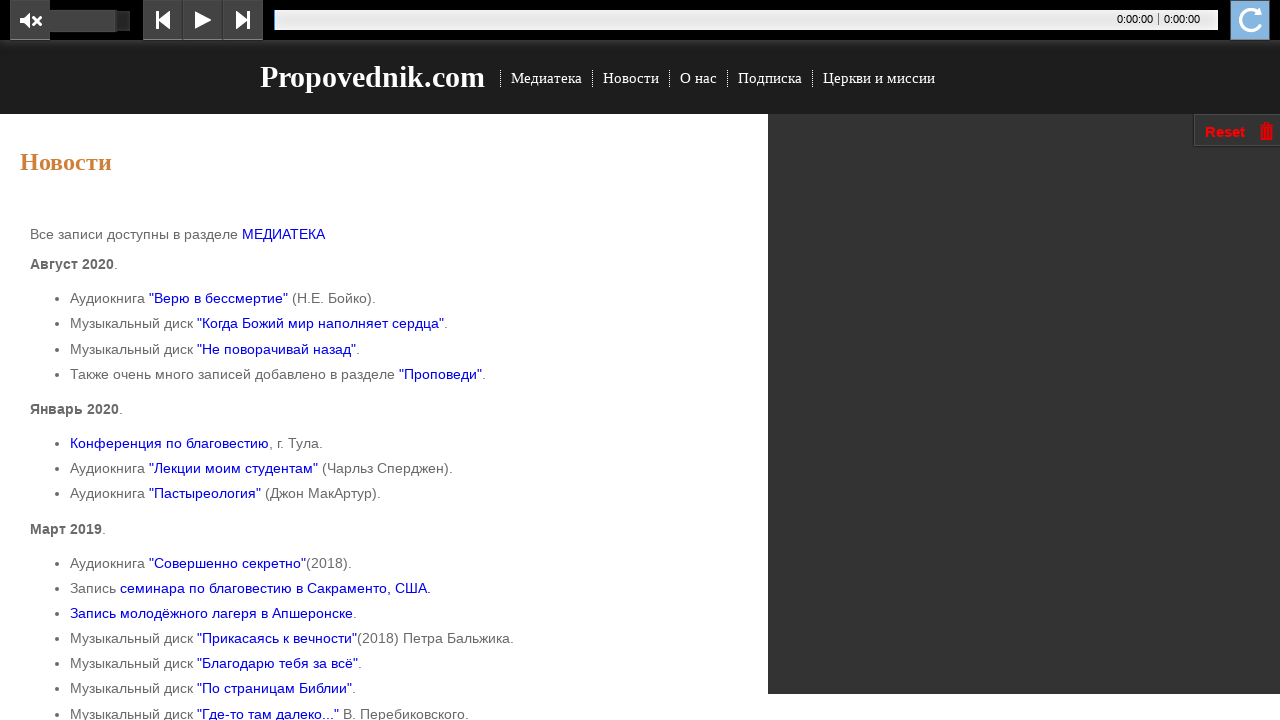

Navigated to homepage https://propovednik.com/
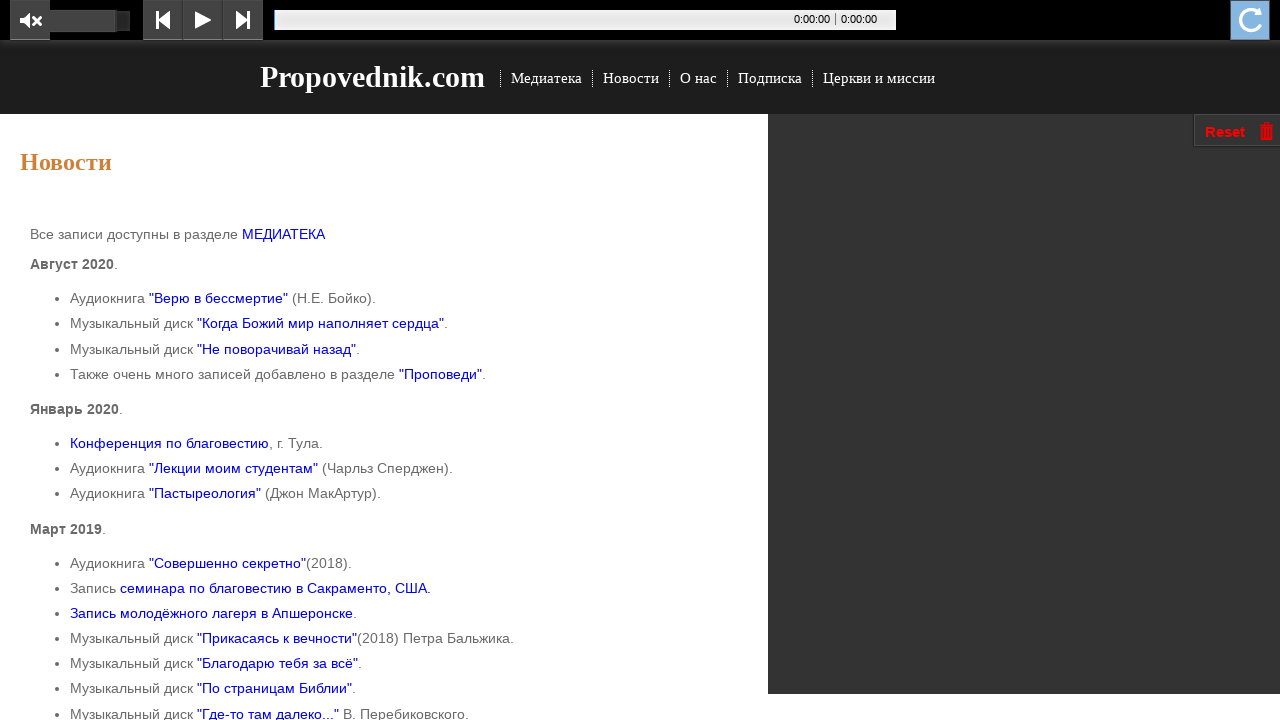

Clicked on 'Медиатека' menu item at (546, 78) on text=Медиатека
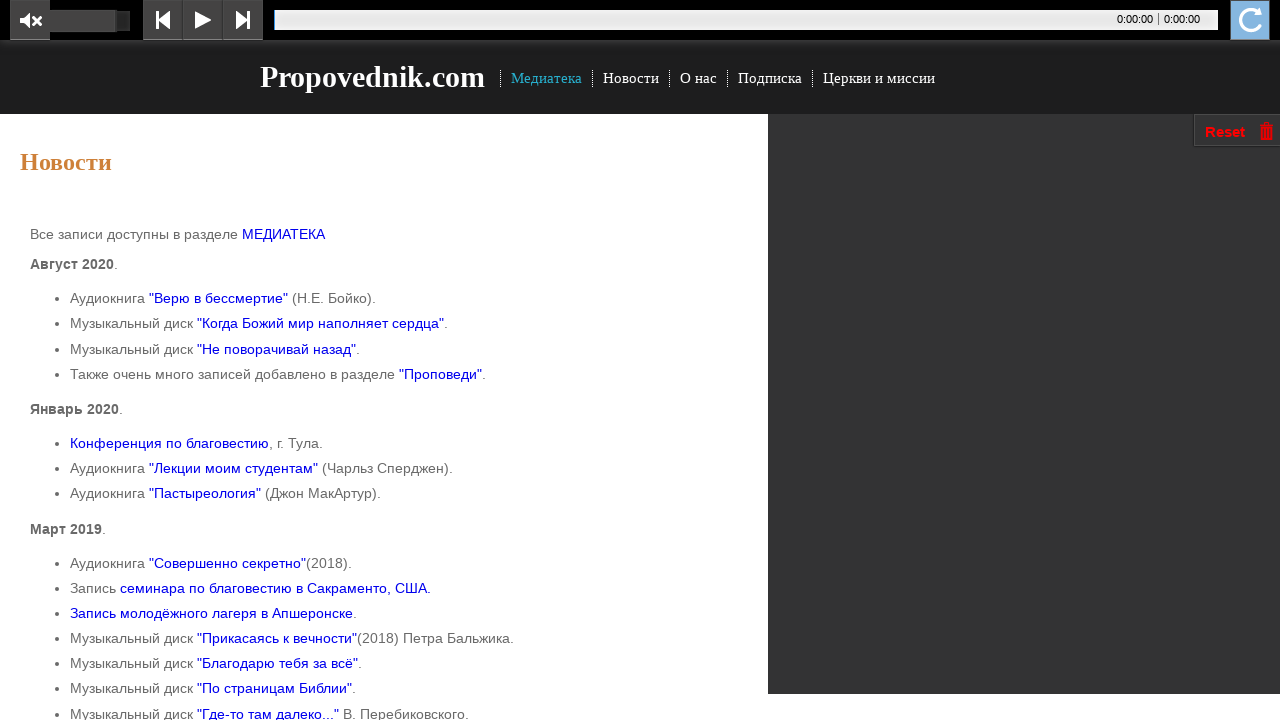

Verified that folder 'Благовестие' exists on the page
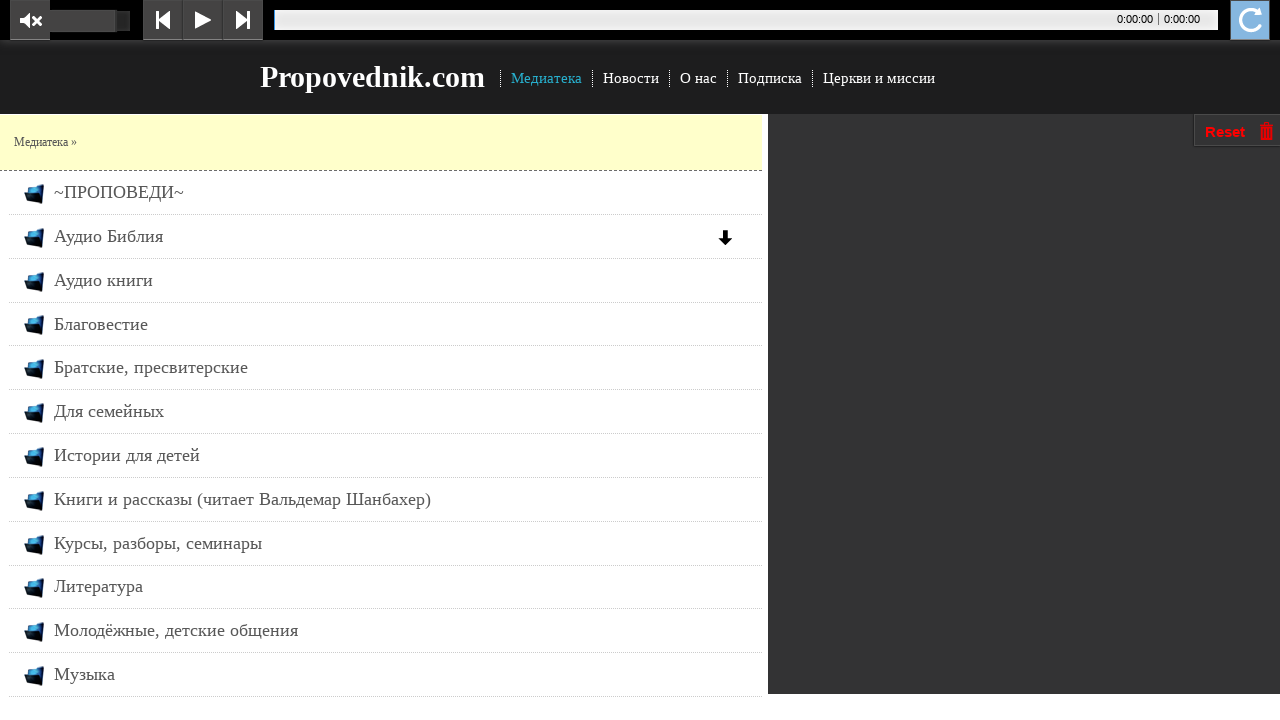

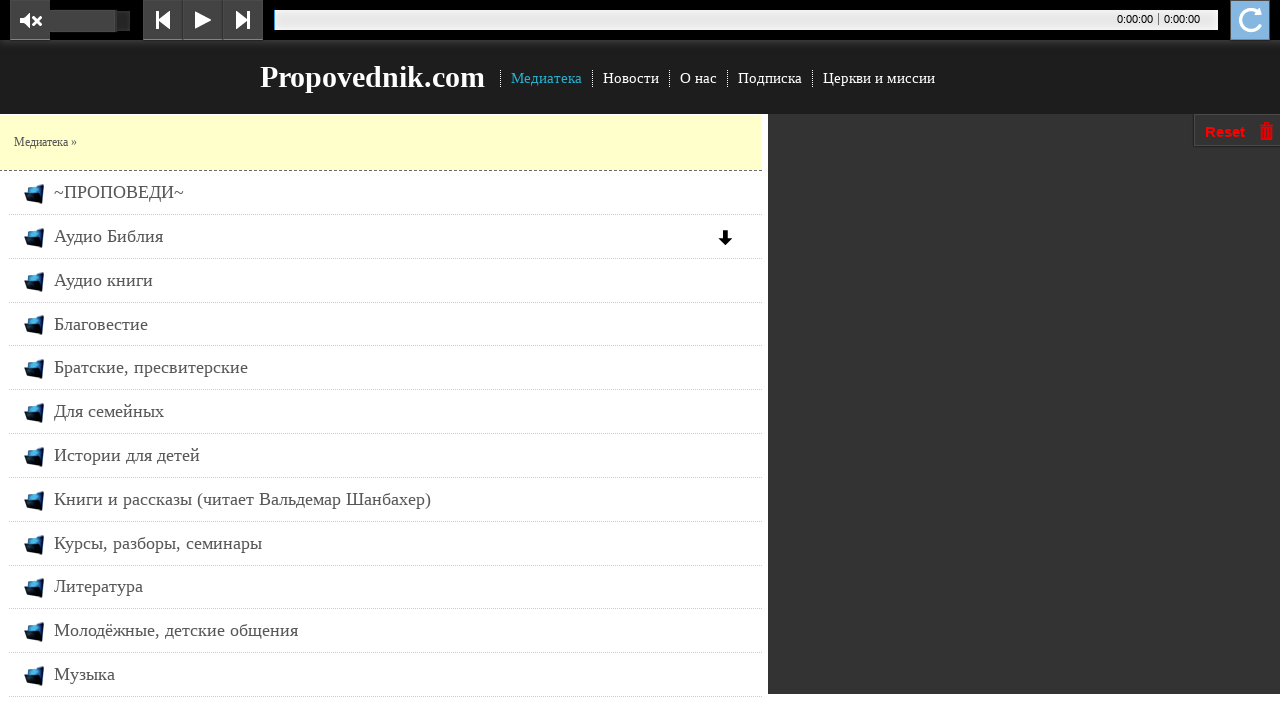